Navigates to a specific course by clicking the See More link from the courses page

Starting URL: https://alchemy.hguy.co/lms/

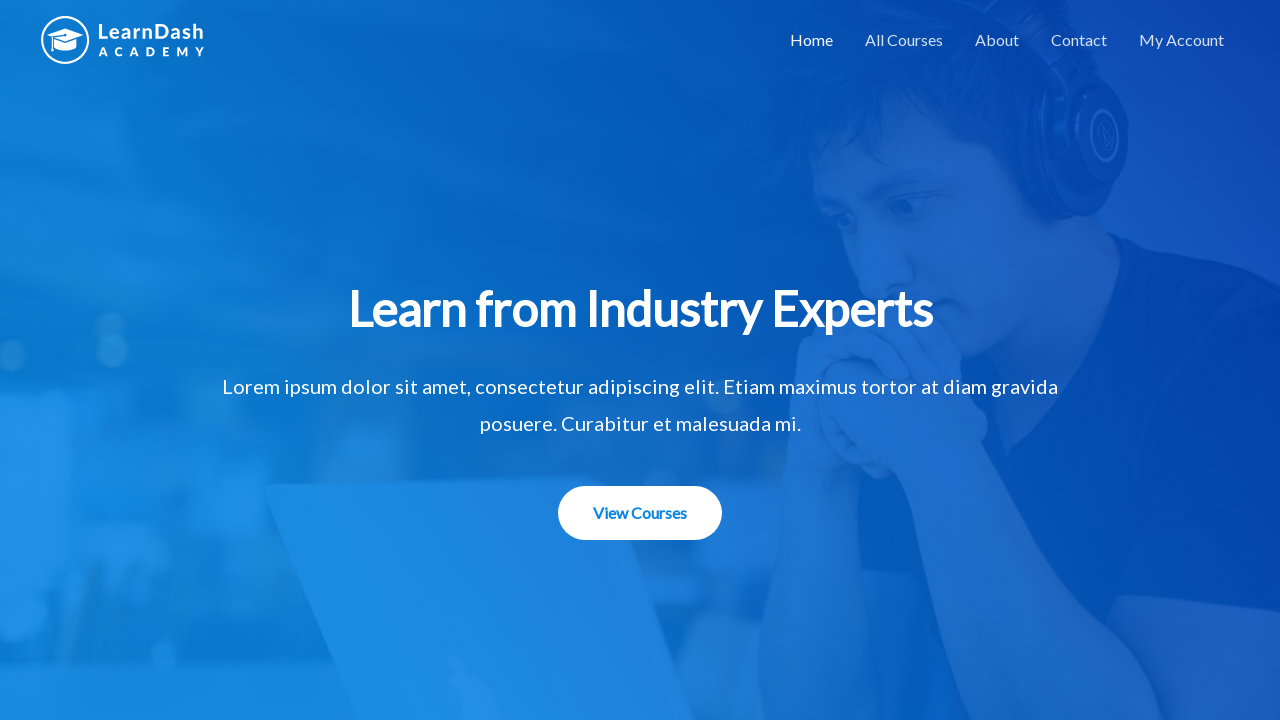

Clicked on All Courses link in the menu at (904, 40) on xpath=//a[text()='All Courses']
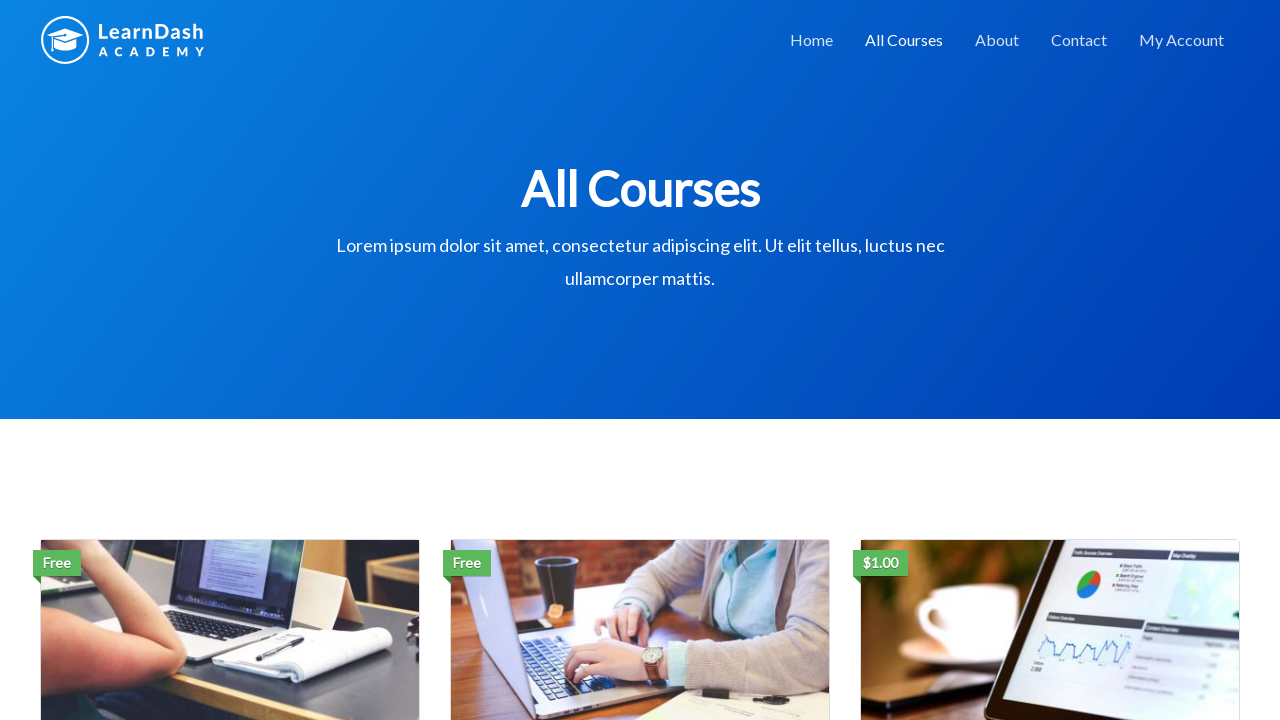

Waited for first course's See More link to load
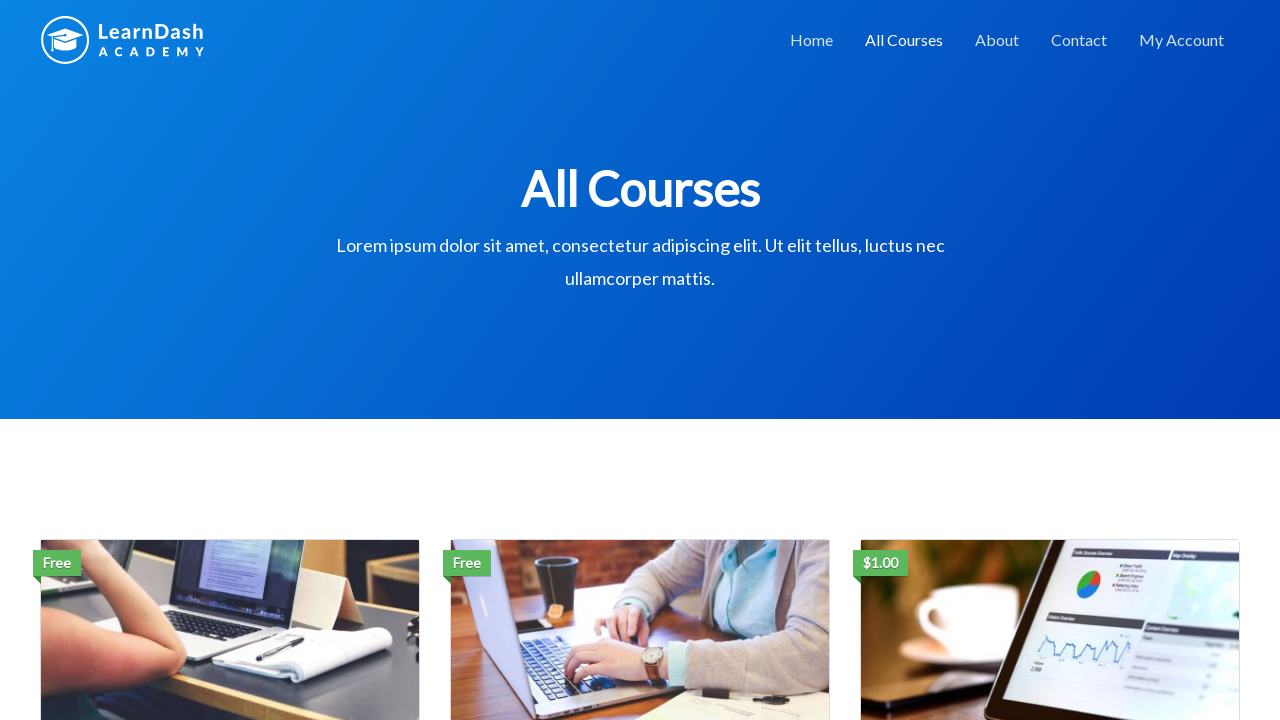

Clicked on the See More link for the first course to navigate to course details at (230, 360) on (//article[contains(@class,'courses')]//a[text()='See more...'])[1]
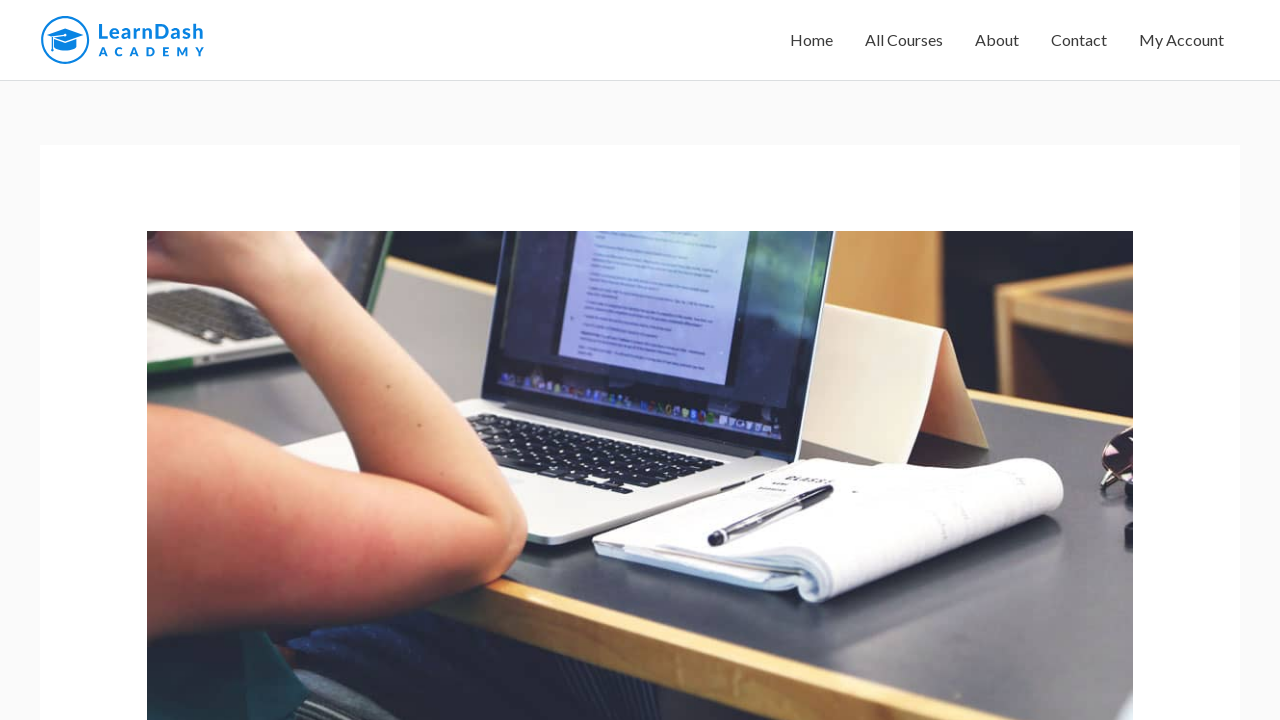

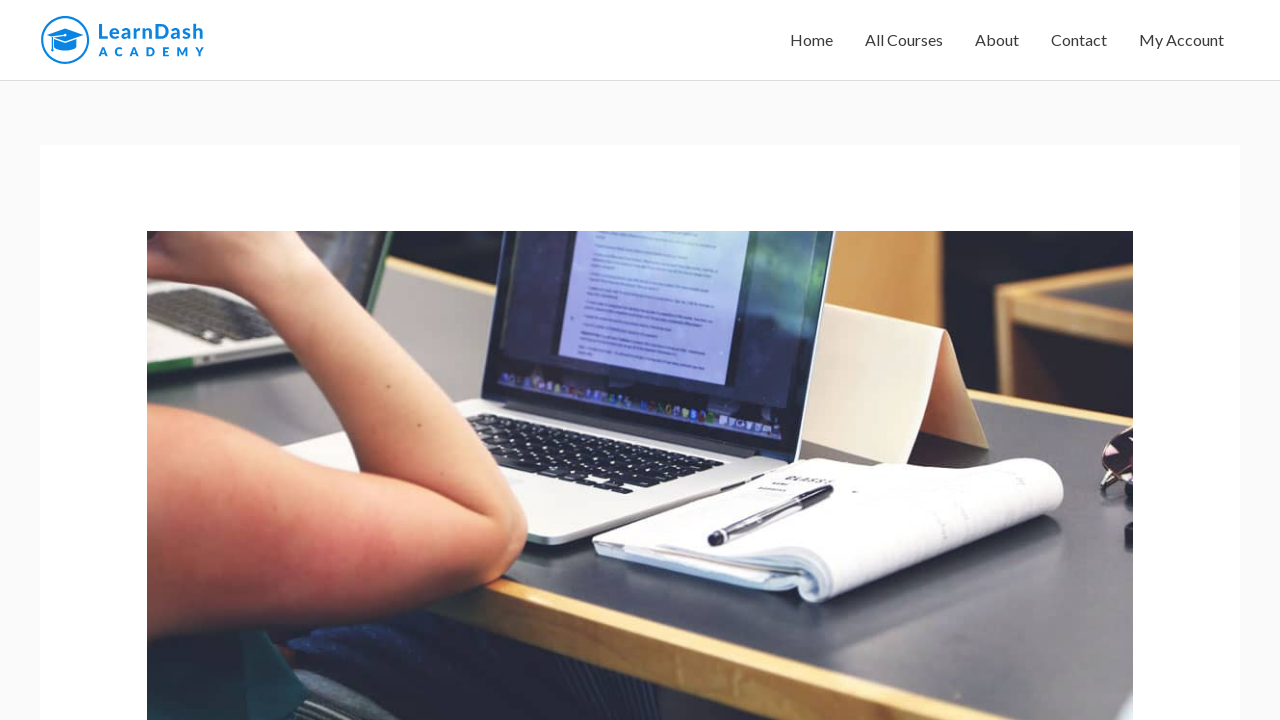